Tests waiting for a hidden element to appear after clicking a start button

Starting URL: https://the-internet.herokuapp.com/dynamic_loading/2

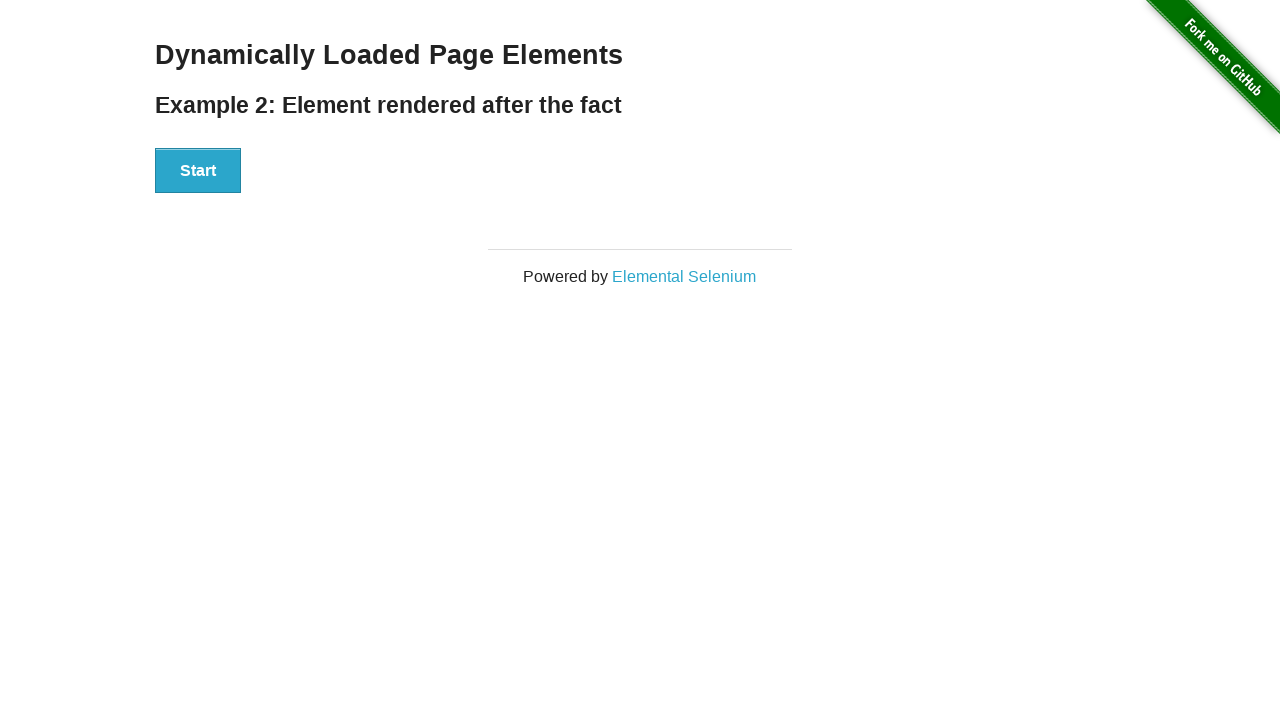

Clicked the Start button at (198, 171) on xpath=//button[contains(text(),'Start')]
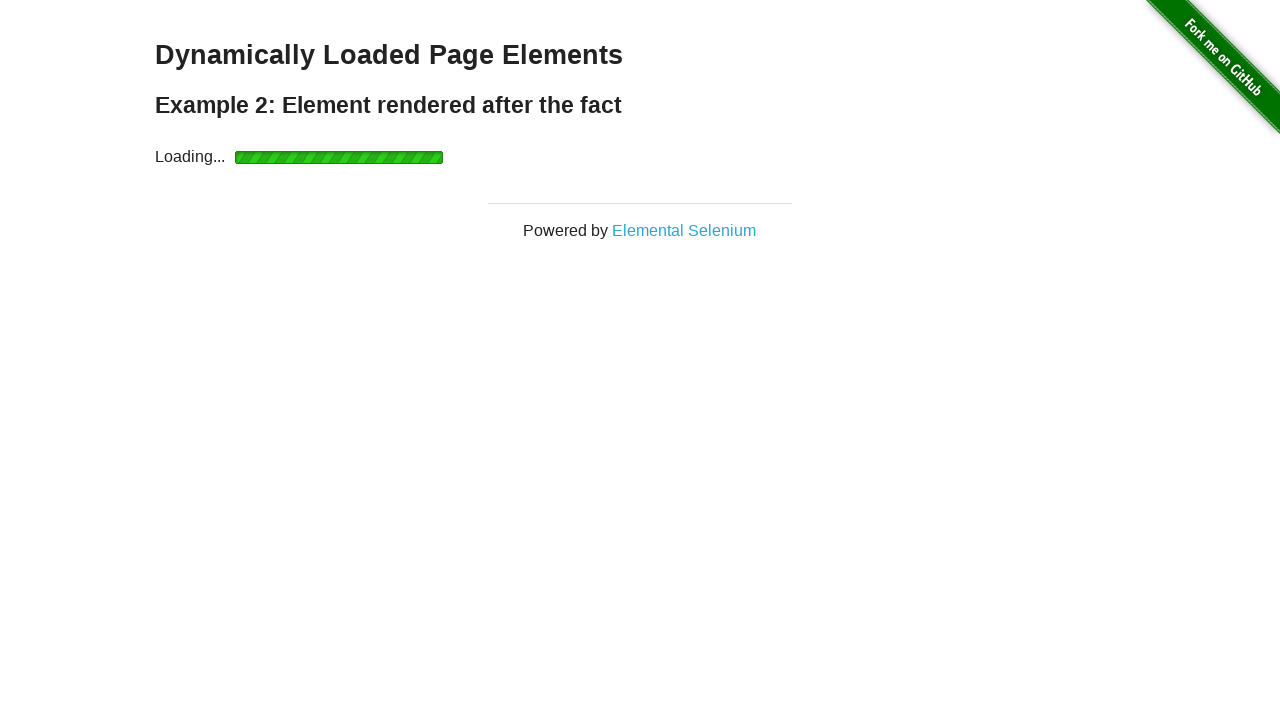

Waited for 'Hello World!' text to become visible
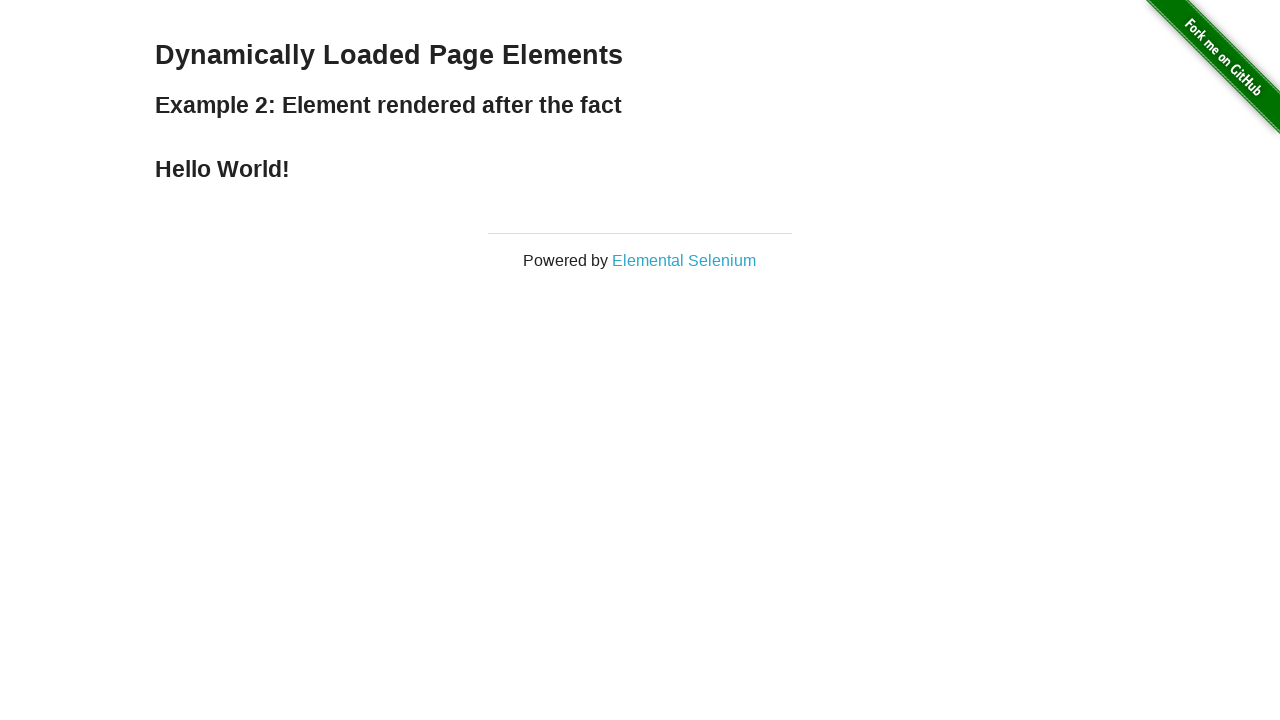

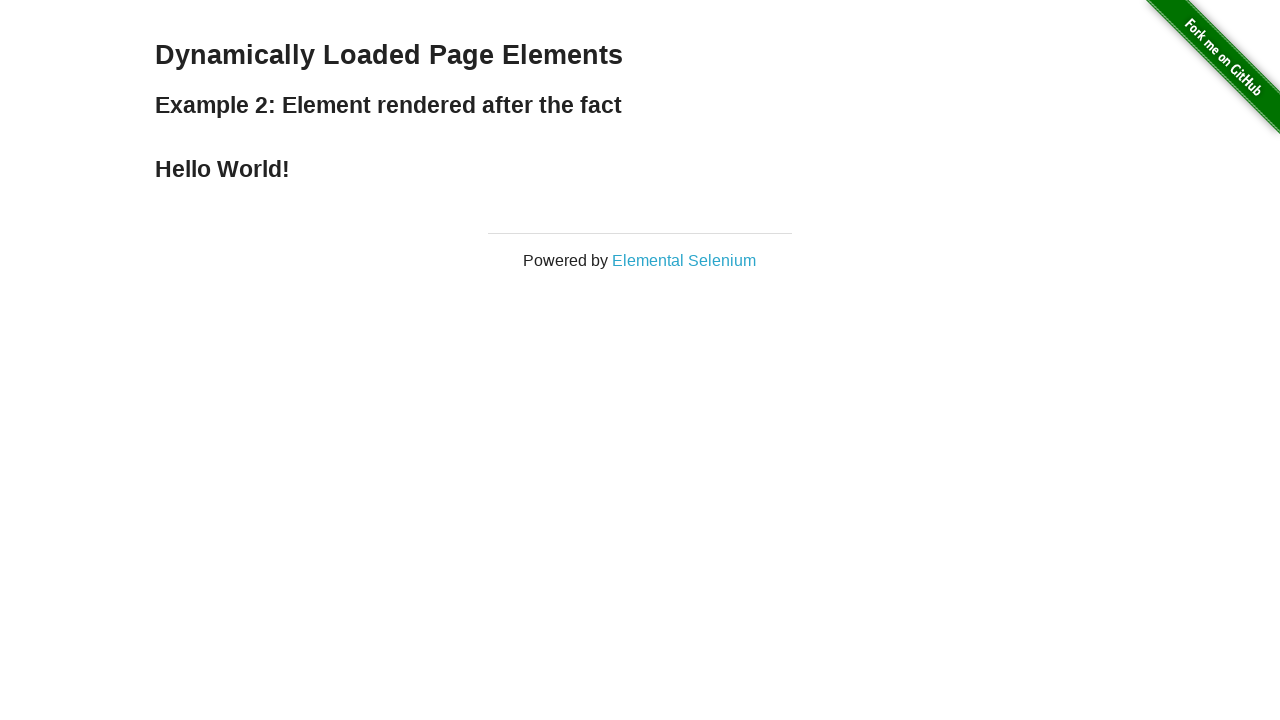